Tests greeting a specific cat by name via direct URL navigation.

Starting URL: https://cs1632.appspot.com/

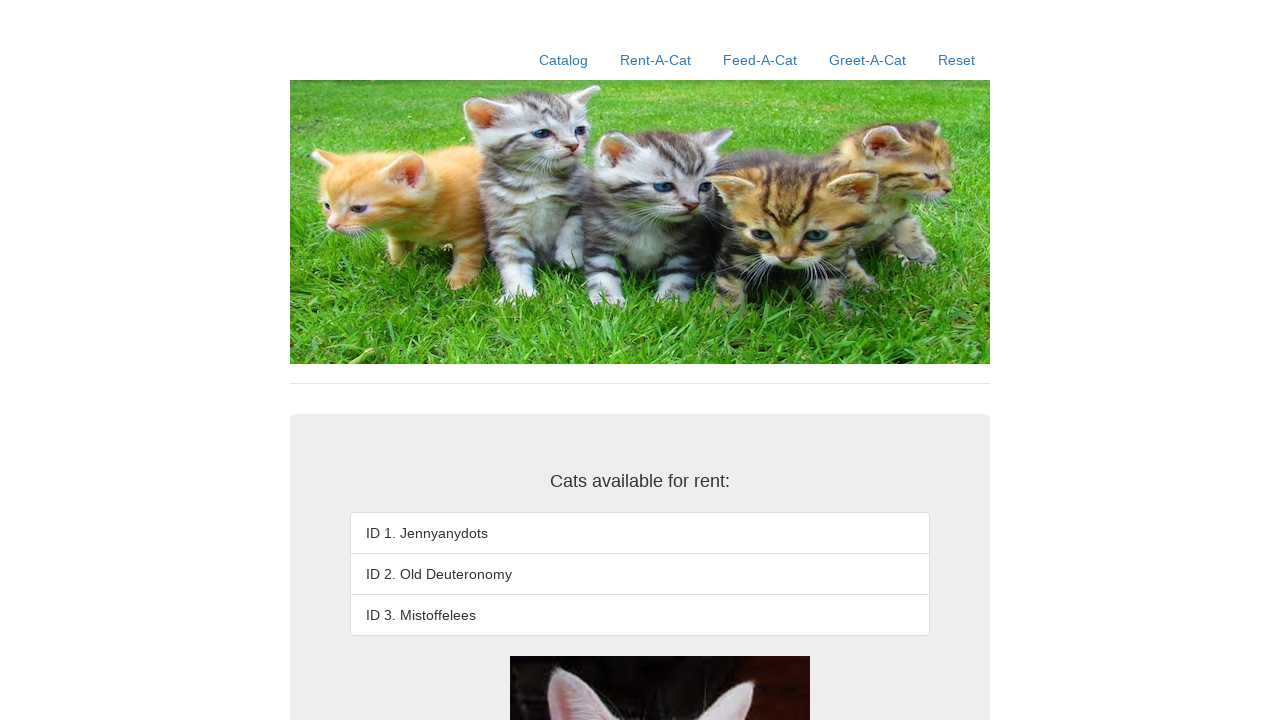

Reset state by clearing cookies for cats 1, 2, and 3
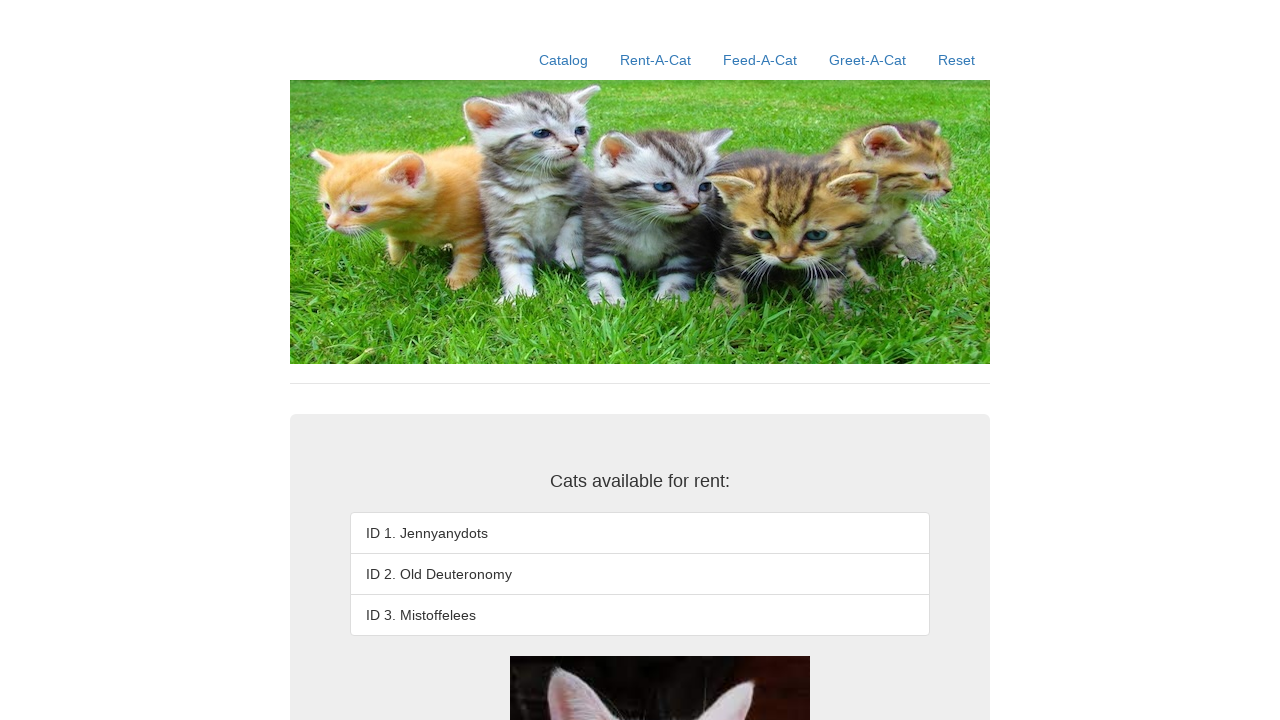

Navigated directly to greet Jennyanydots by URL
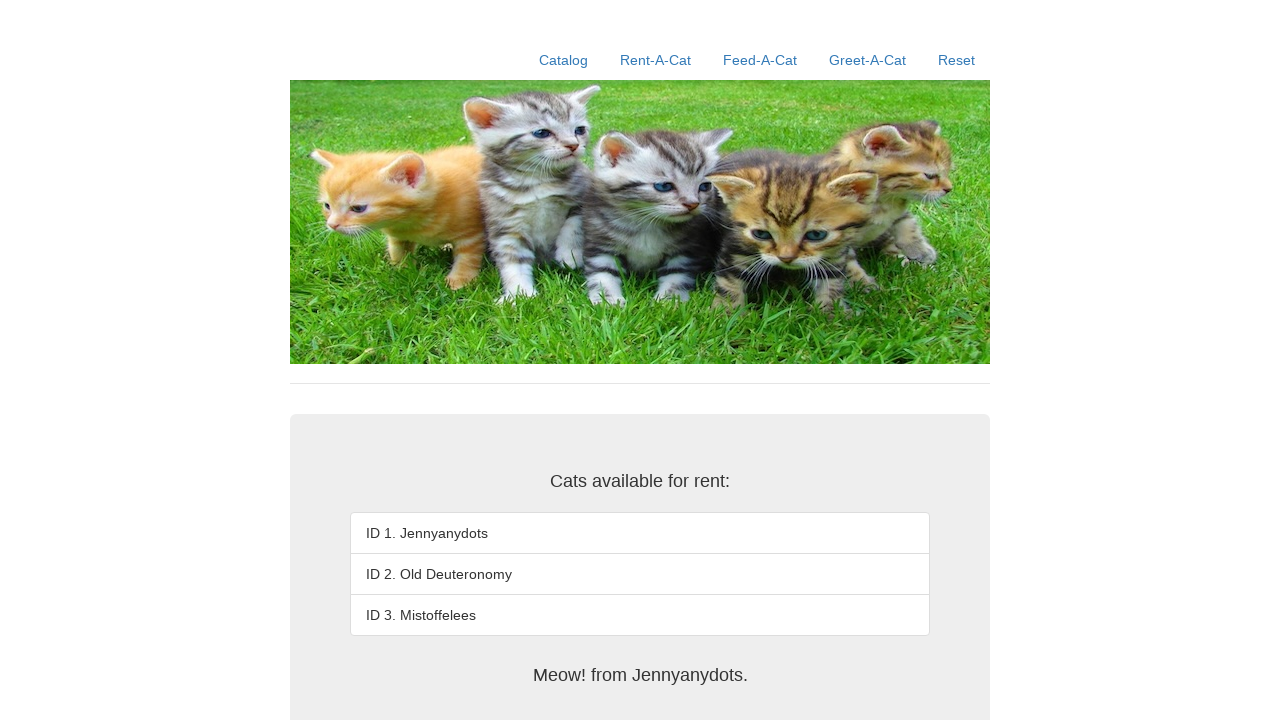

Greeting for Jennyanydots loaded successfully
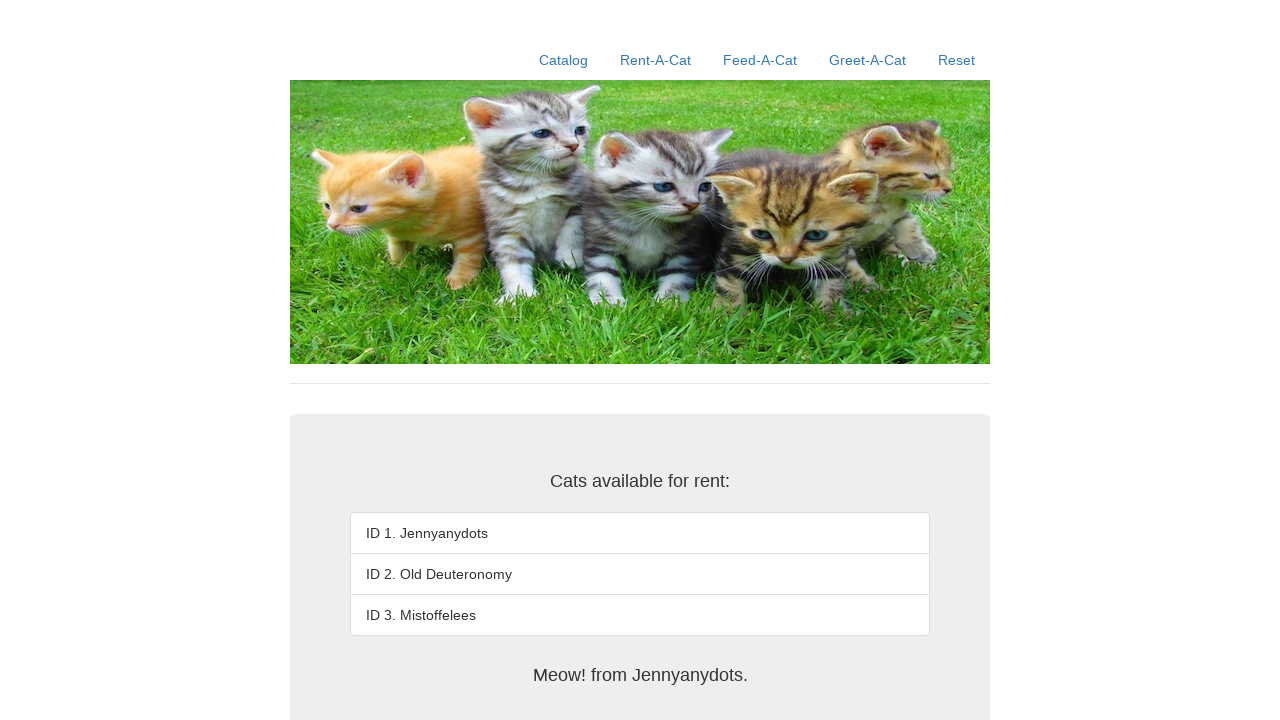

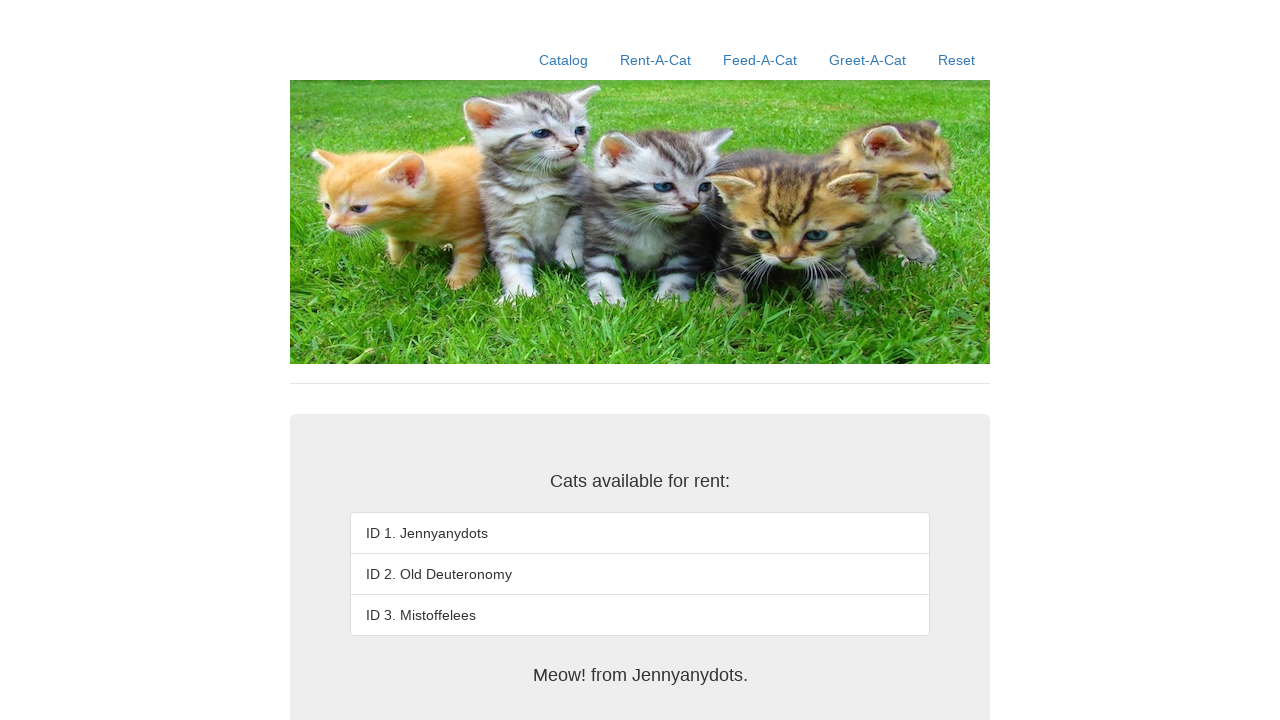